Tests the scroll-to-top button functionality by scrolling to the bottom and clicking the button

Starting URL: http://intershop5.skillbox.ru/

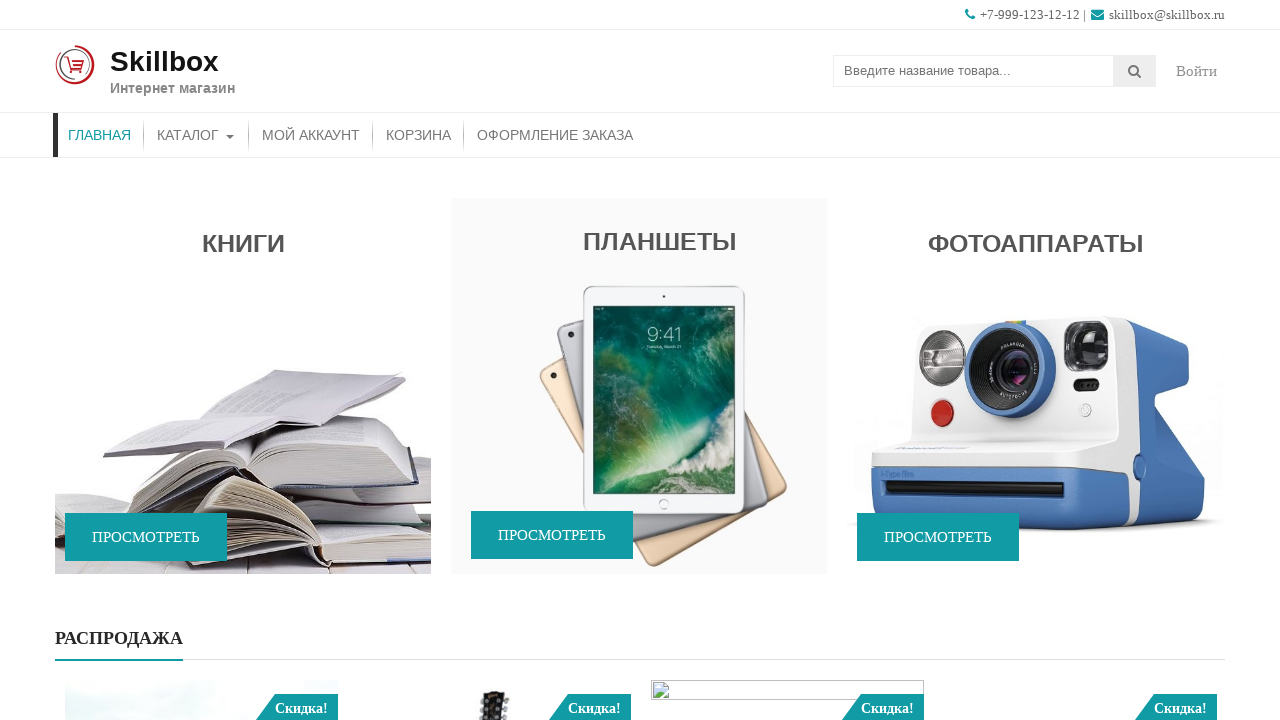

Scrolled to bottom of page by hovering over site footer at (640, 678) on xpath=//*[@class = 'site-info']
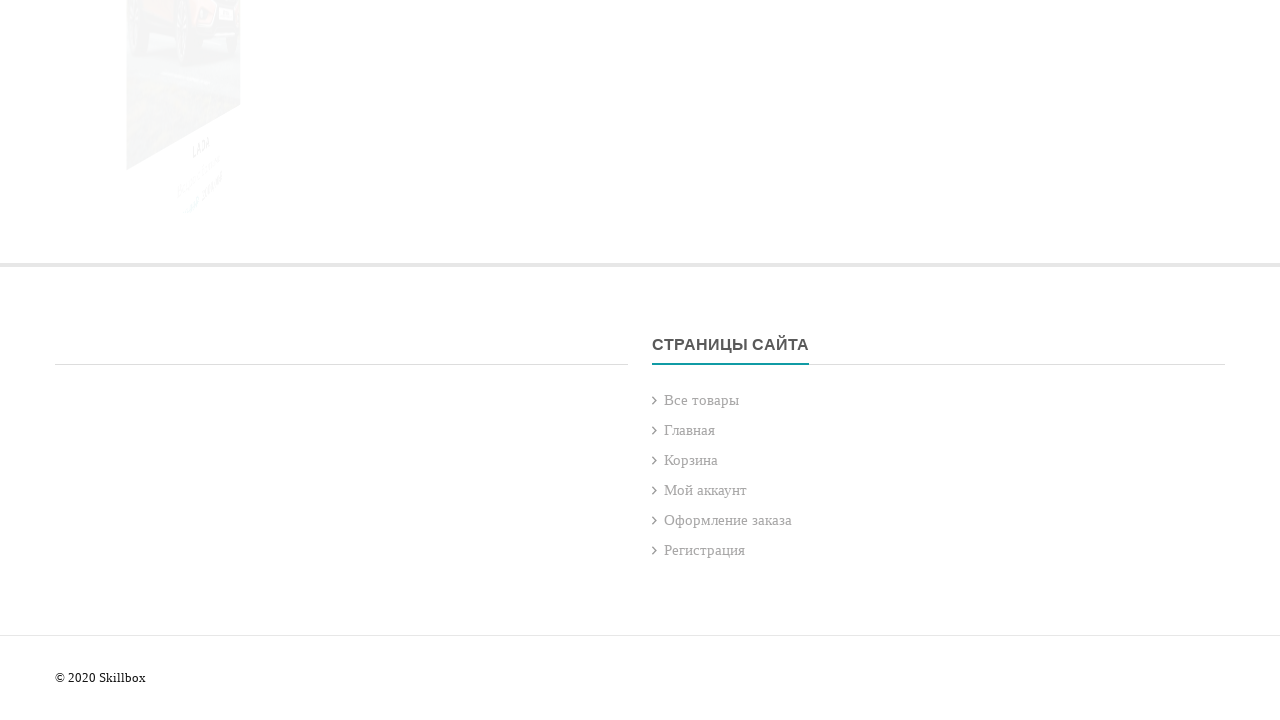

Clicked scroll-to-top button at (1240, 660) on div[style='right: 20px;']
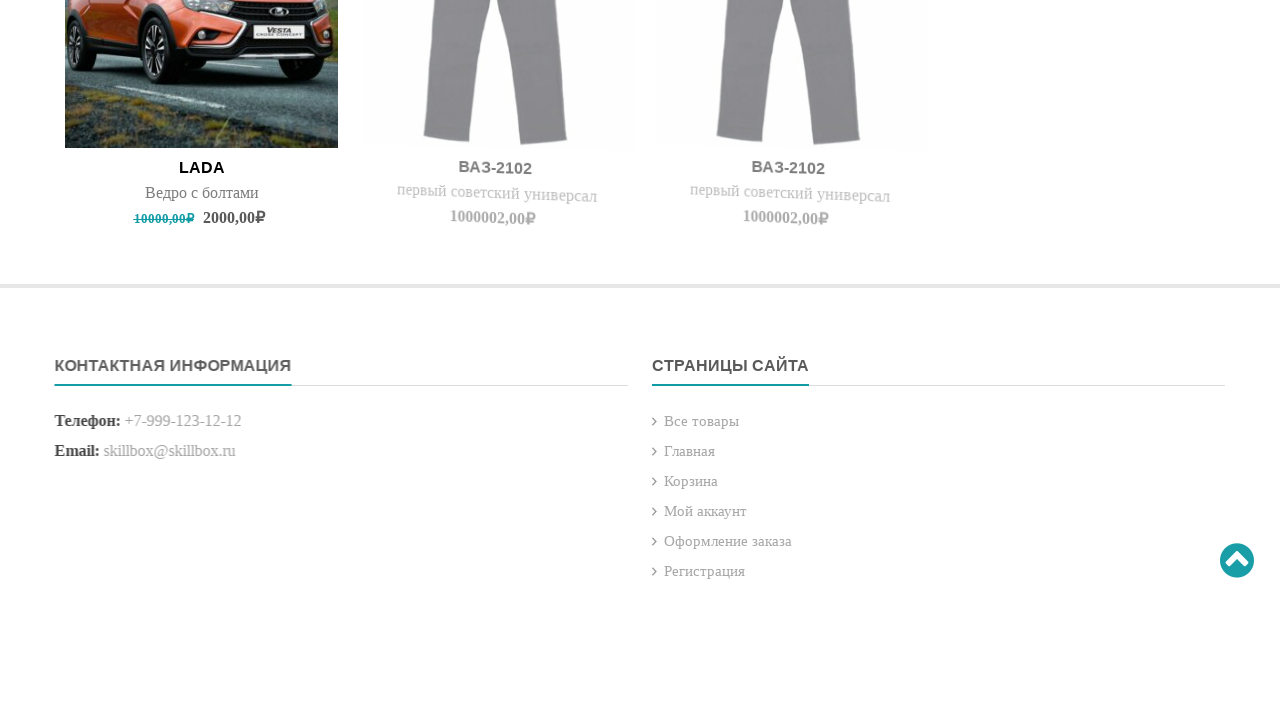

Scroll-to-top button disappeared after scrolling to top
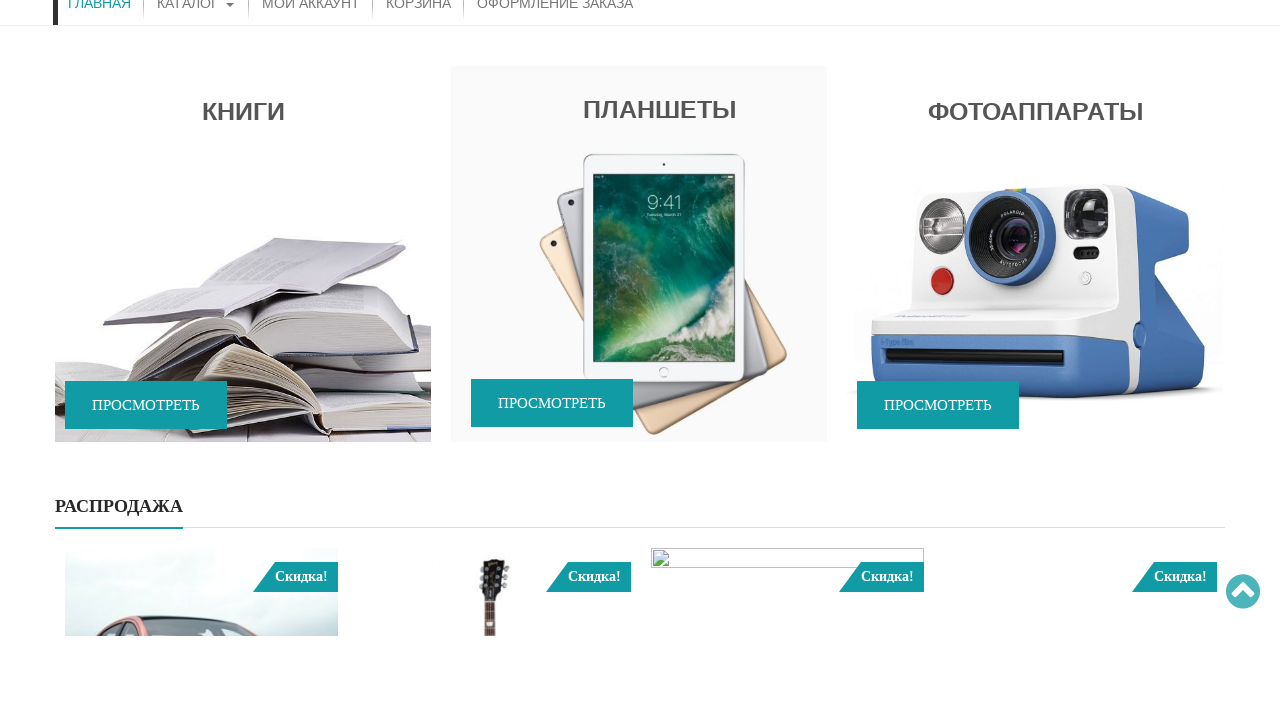

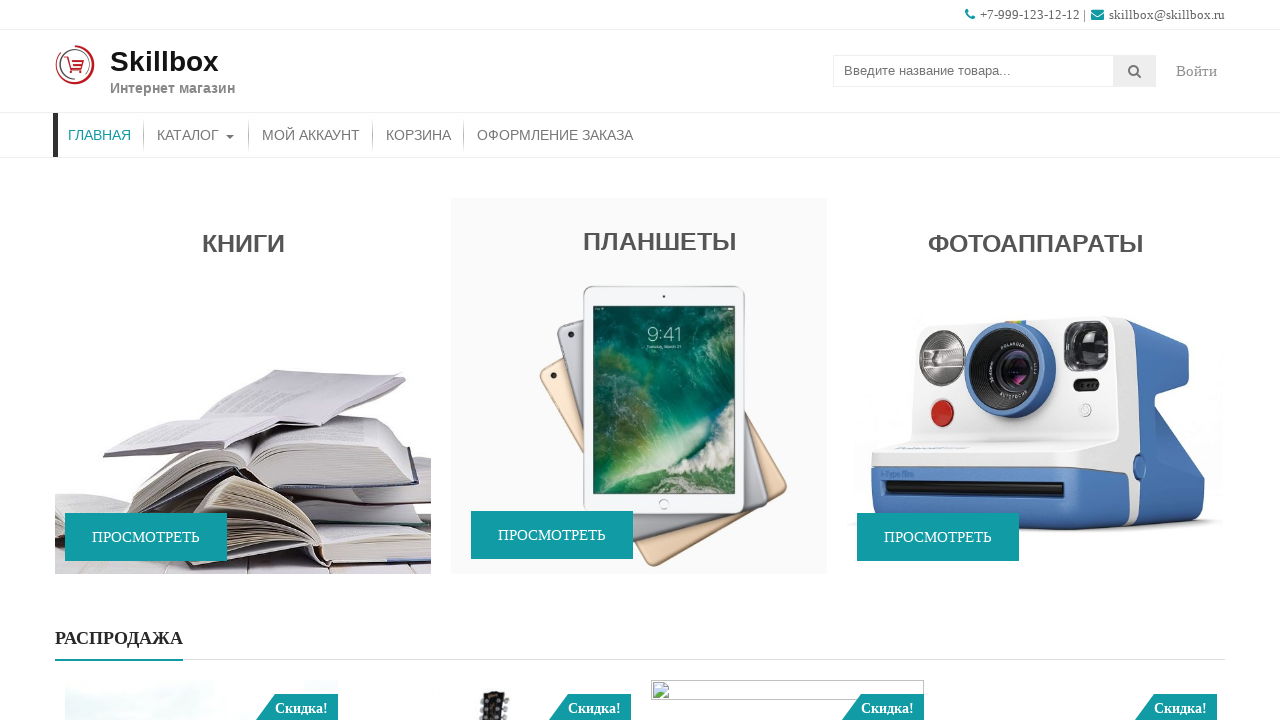